Tests dropdown selection functionality by selecting options using index, visible text, and value methods on a select menu

Starting URL: https://demoqa.com/select-menu

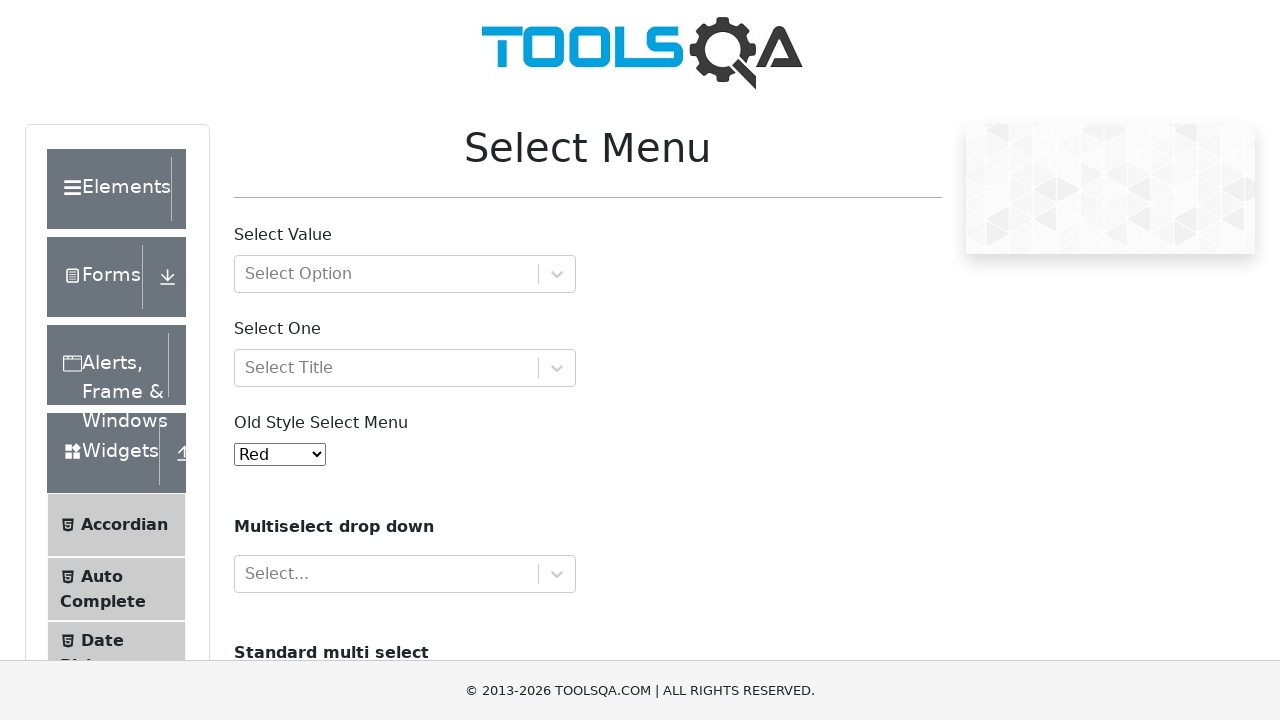

Waited for dropdown menu to be visible
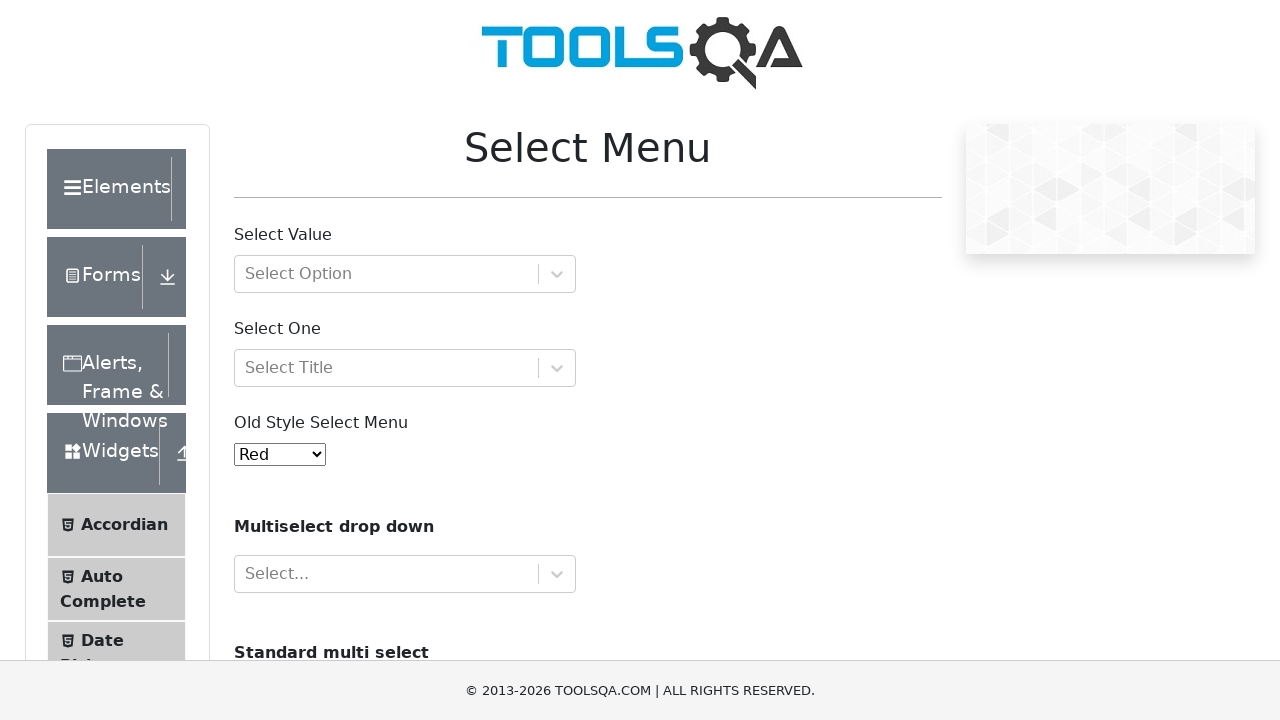

Selected option by index 4 (Purple) from dropdown on #oldSelectMenu
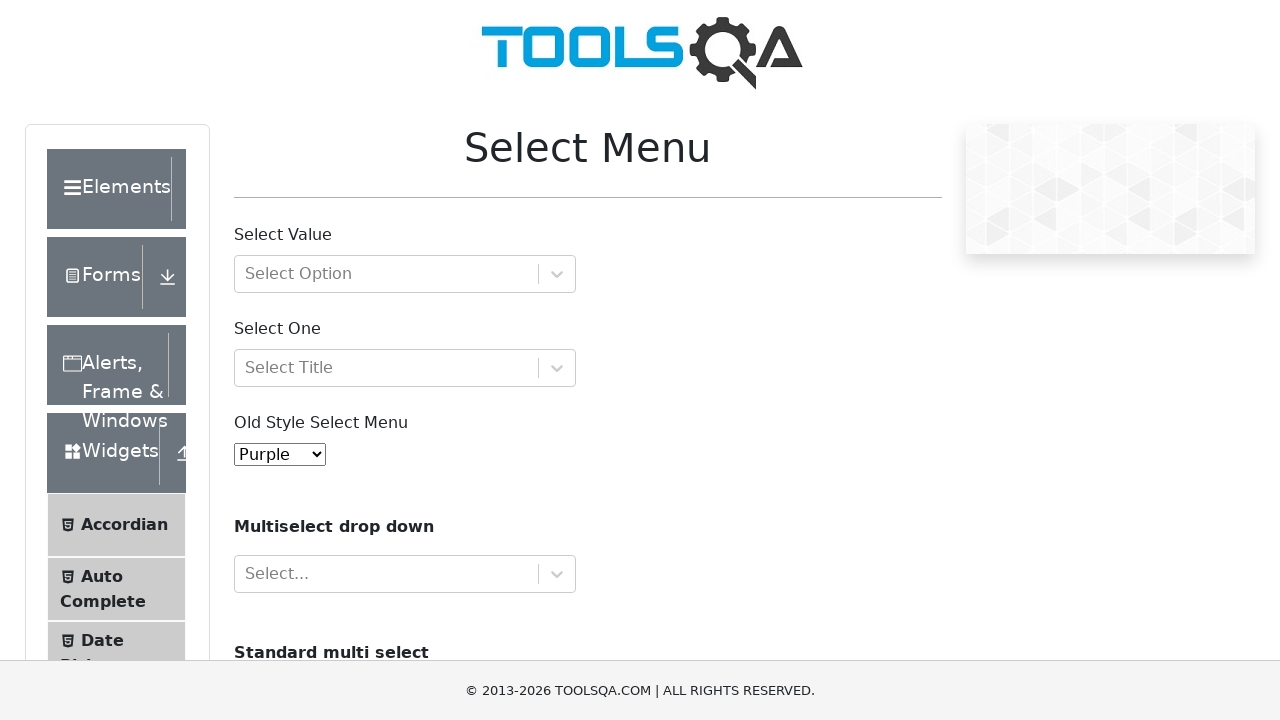

Selected option by visible text (Magenta) from dropdown on #oldSelectMenu
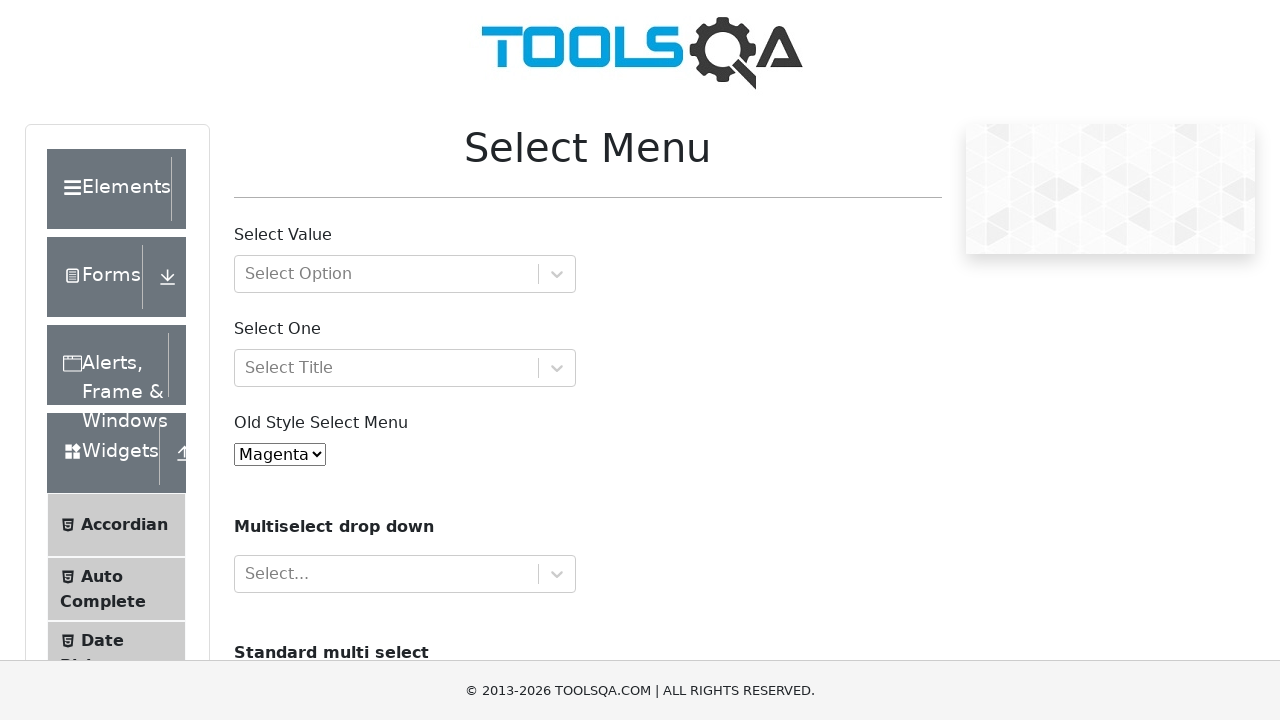

Selected option by value 6 from dropdown on #oldSelectMenu
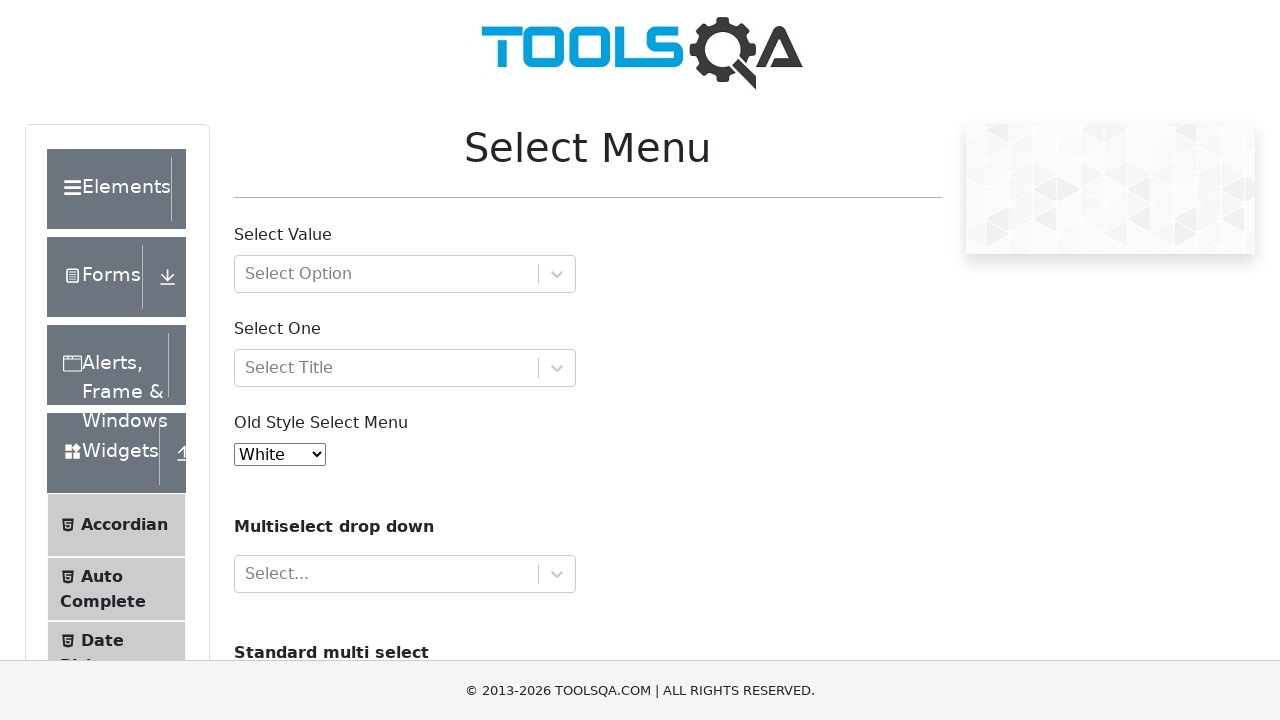

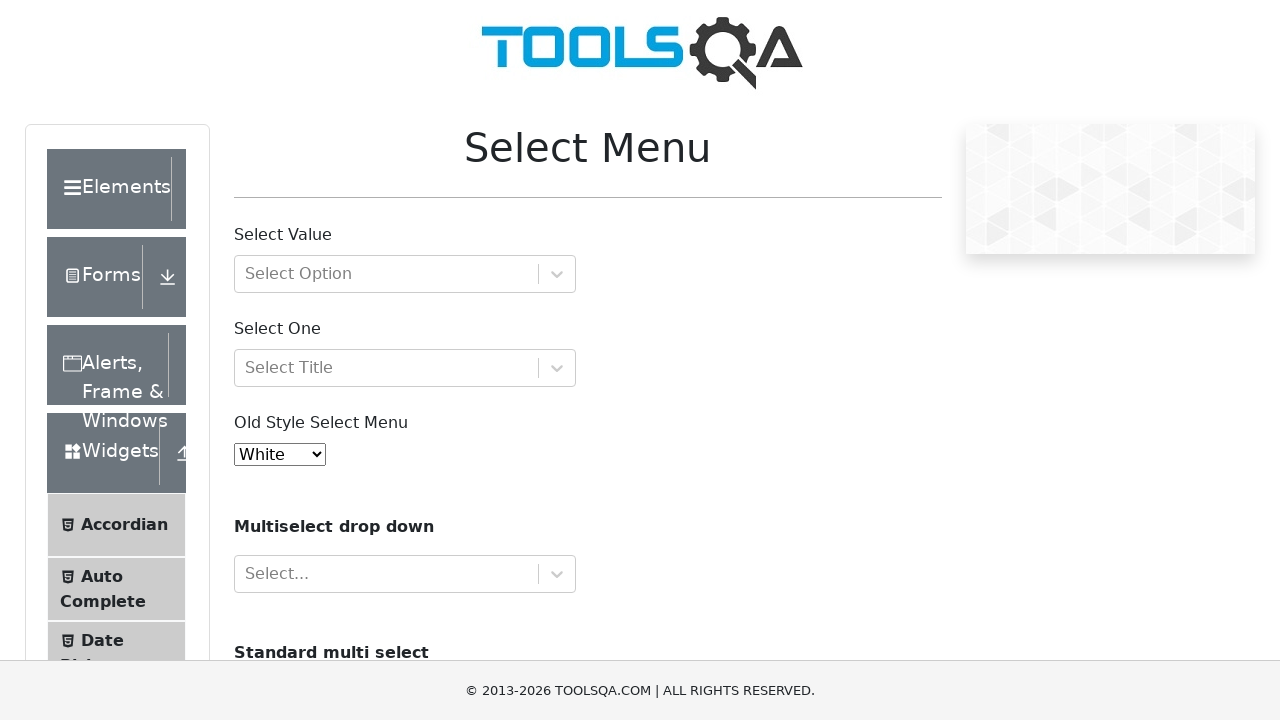